Measures performance metrics including load time, DOM content loaded, and memory usage of the Remotion app

Starting URL: https://remotion-recovery.vercel.app

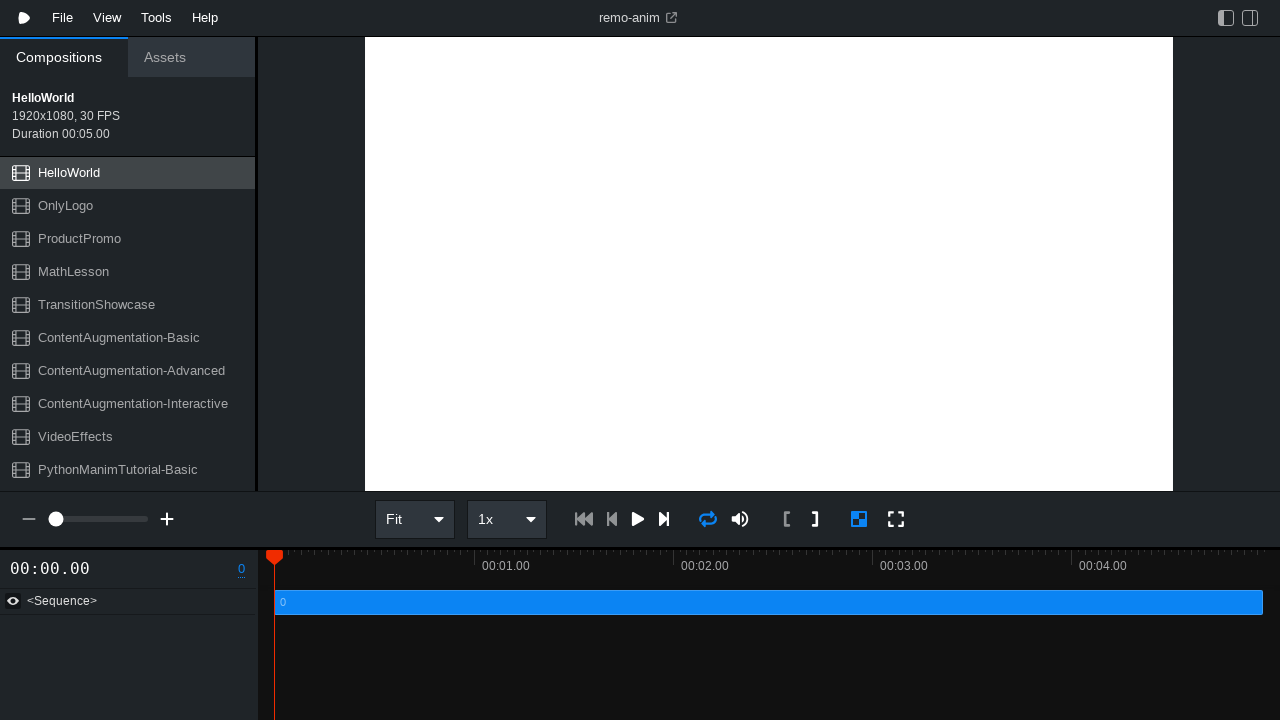

Navigated to Remotion recovery app
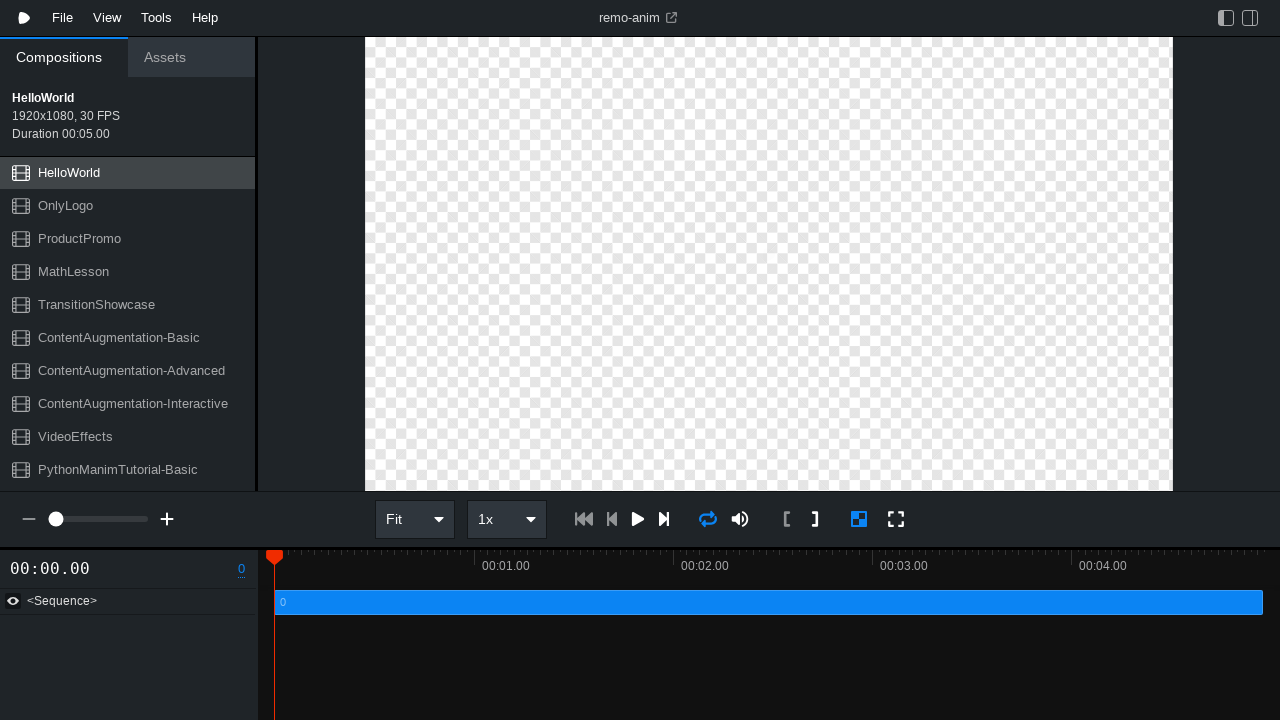

Page fully loaded - network idle state reached
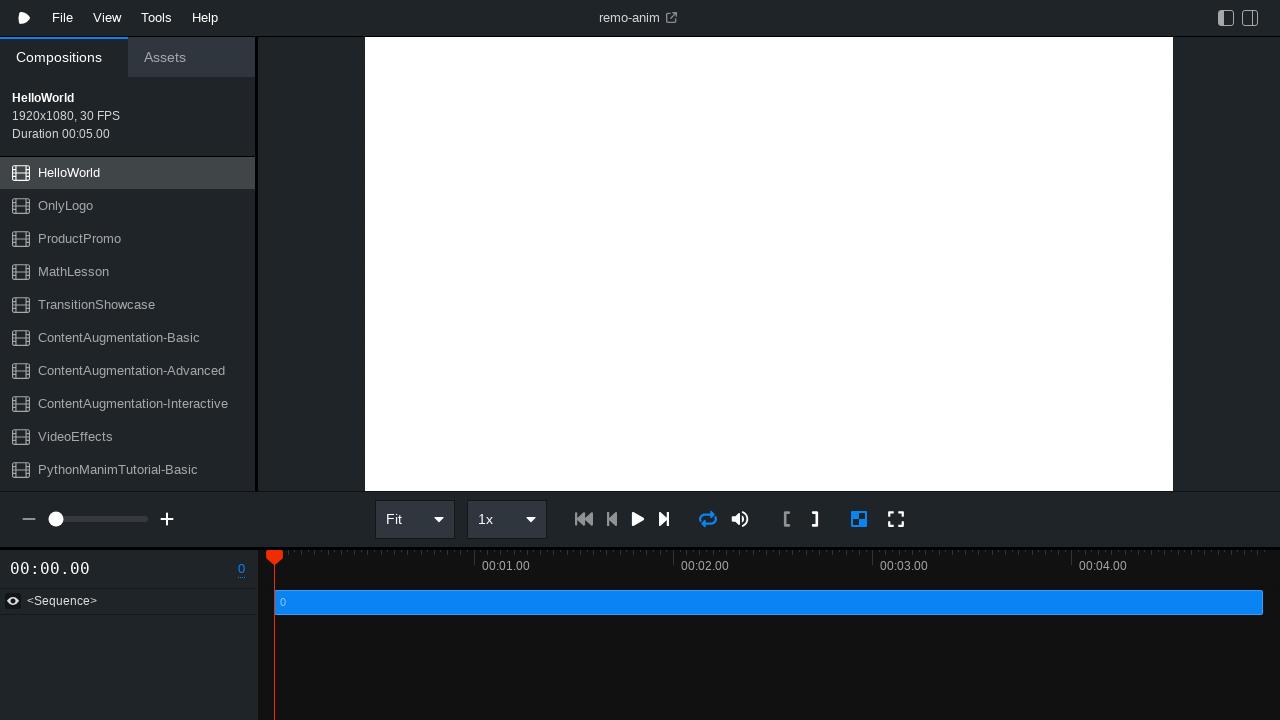

Retrieved performance metrics: DOM content loaded, load complete, and first paint times
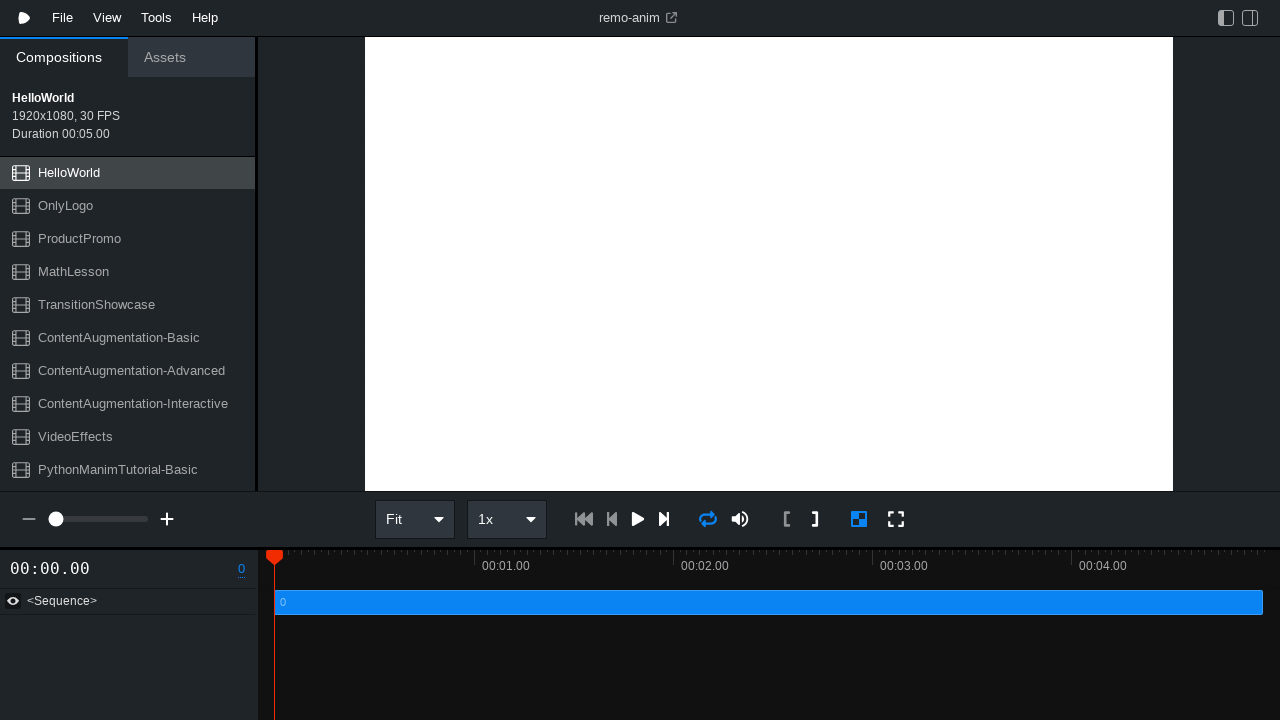

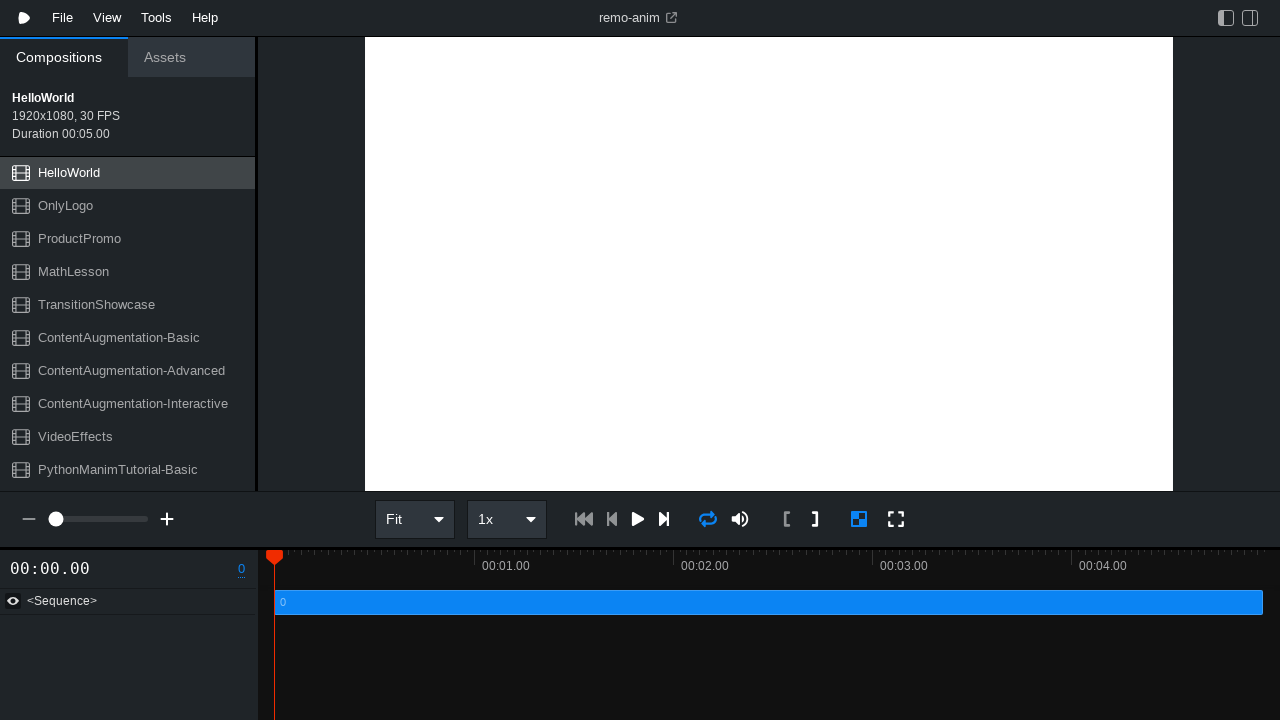